Navigates through a paginated table to find a specific product ("Beans") and retrieve its price

Starting URL: https://rahulshettyacademy.com/seleniumPractise/#/offers

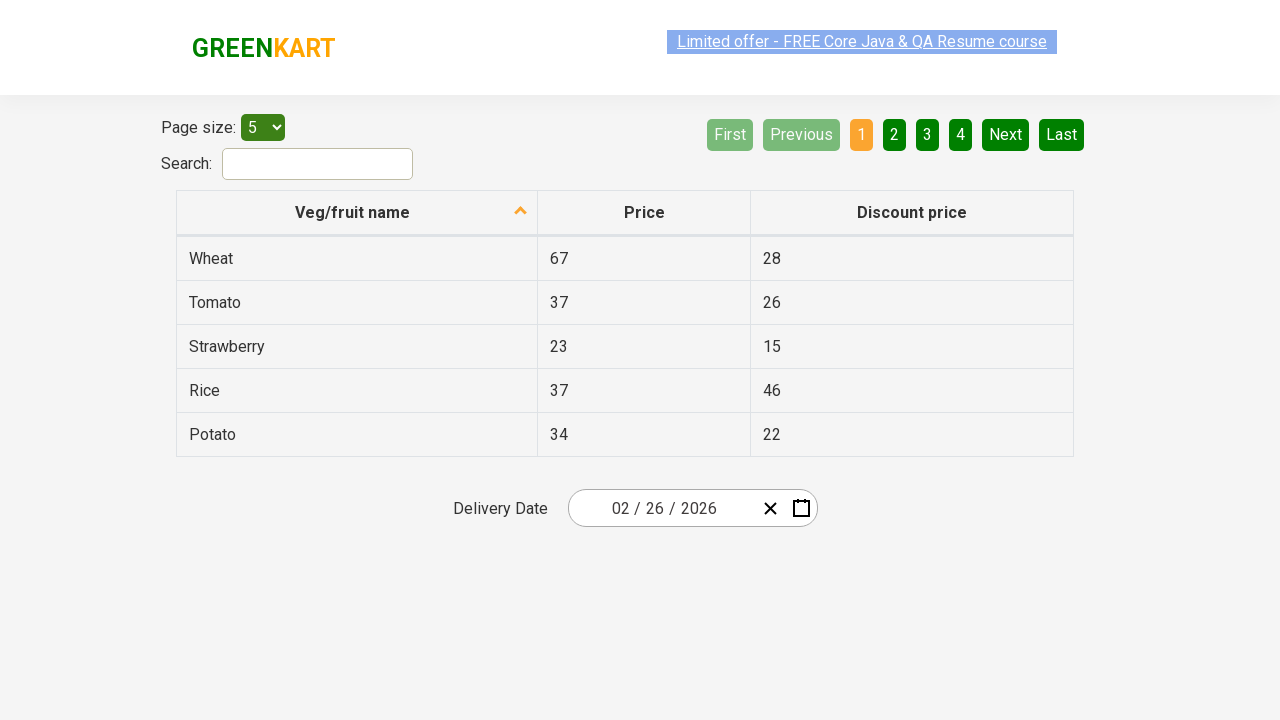

Located all product name cells in current table page
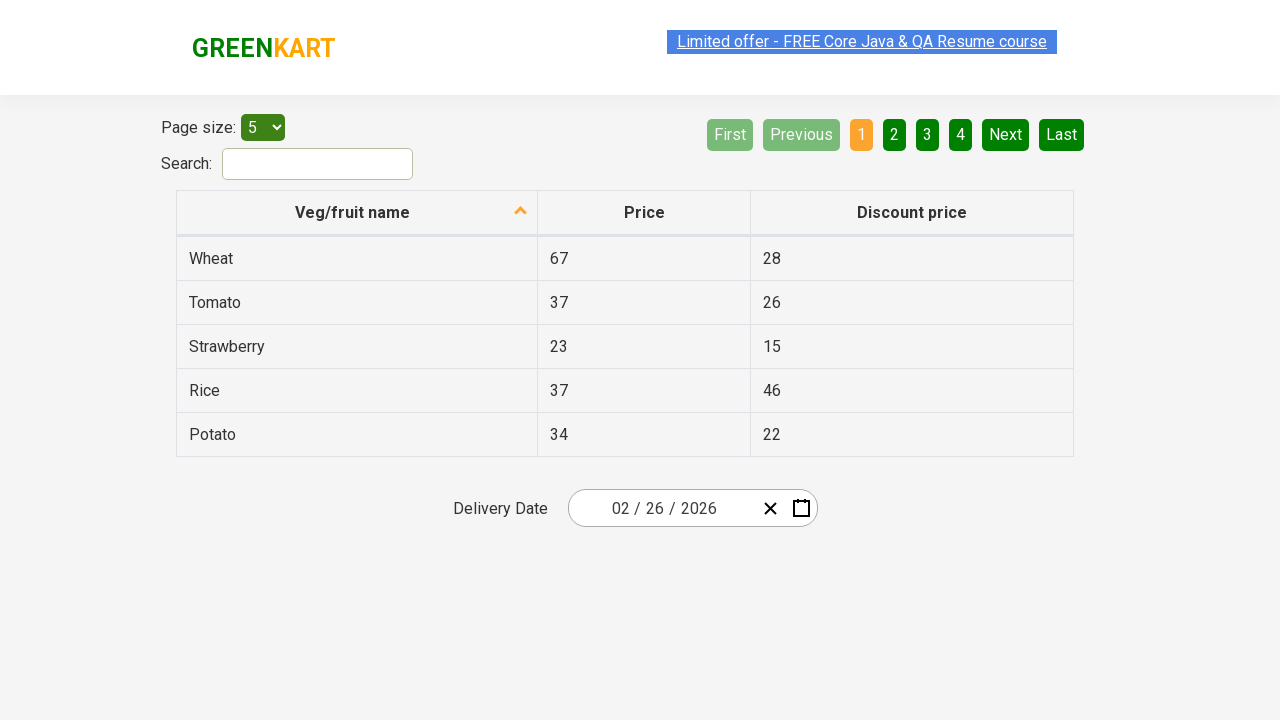

Found 5 rows in current page
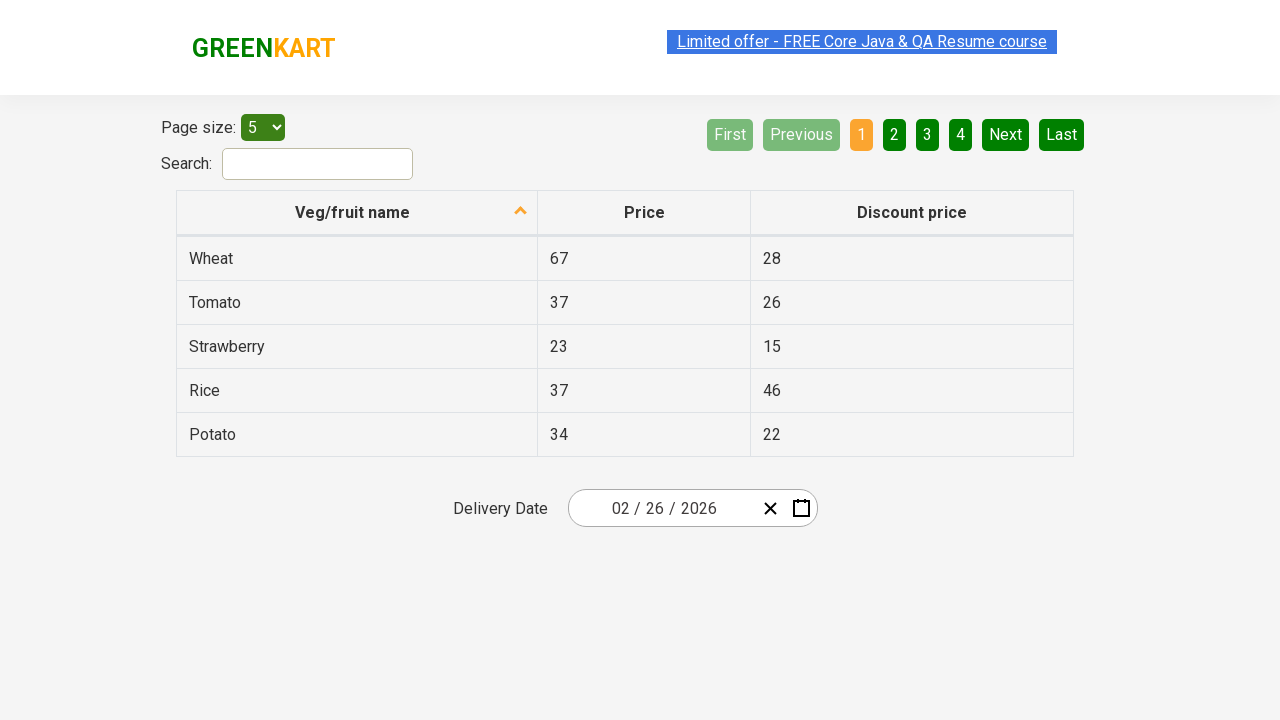

Retrieved text from row 0: 'Wheat'
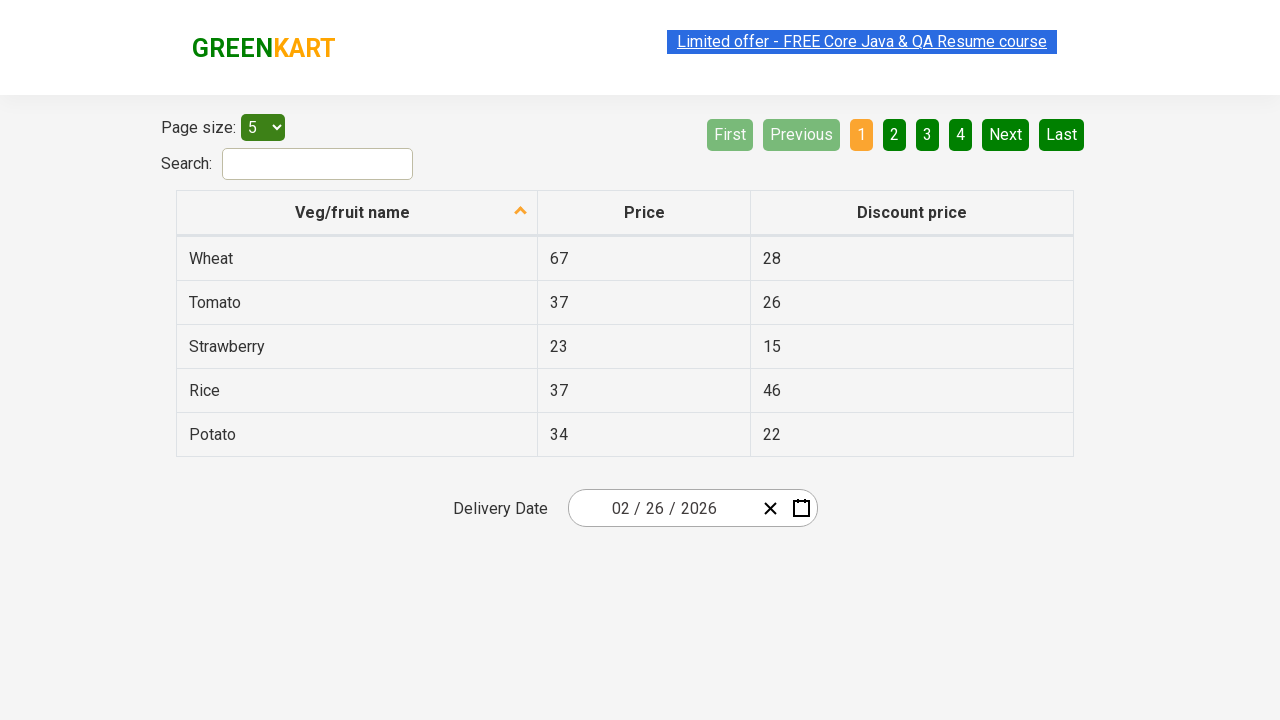

Retrieved text from row 1: 'Tomato'
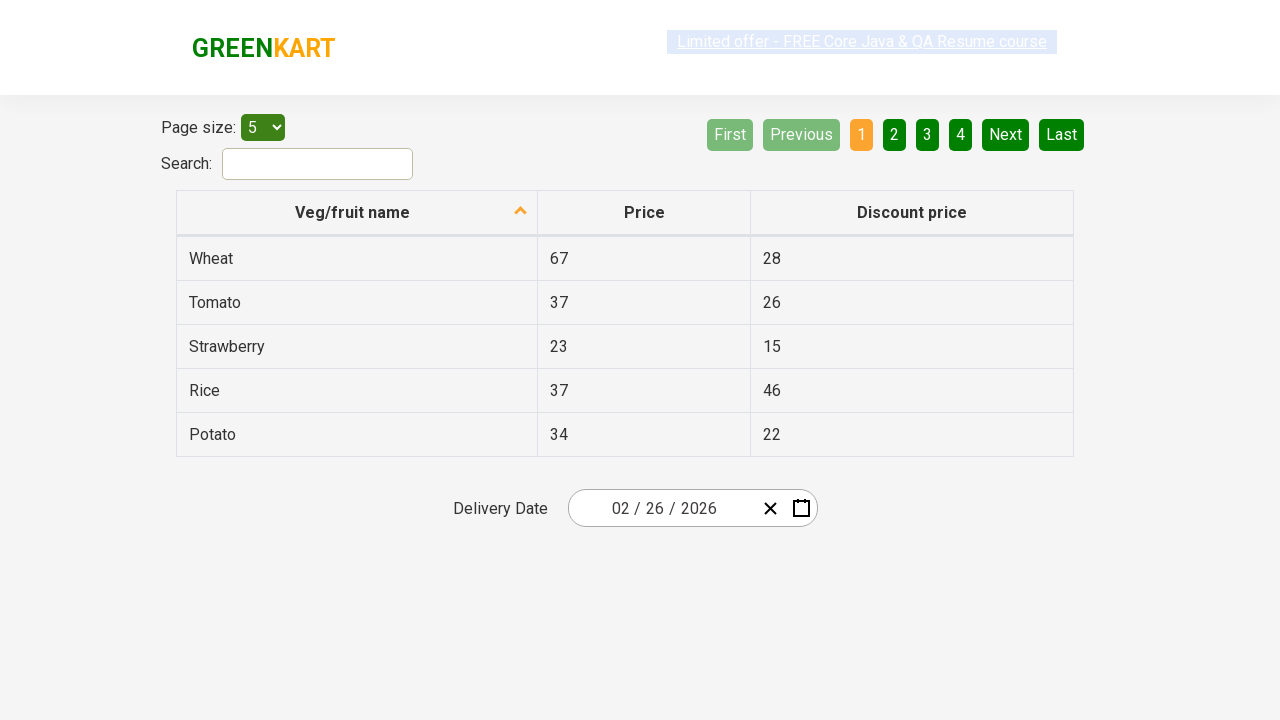

Retrieved text from row 2: 'Strawberry'
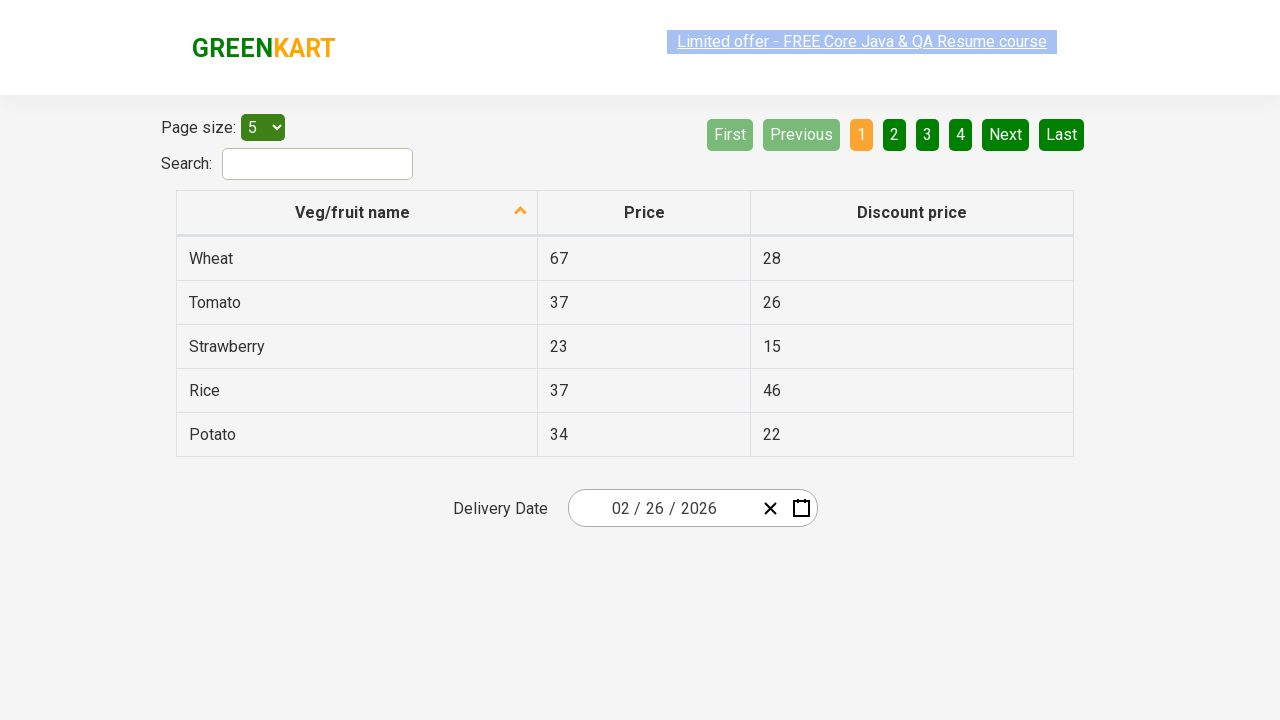

Retrieved text from row 3: 'Rice'
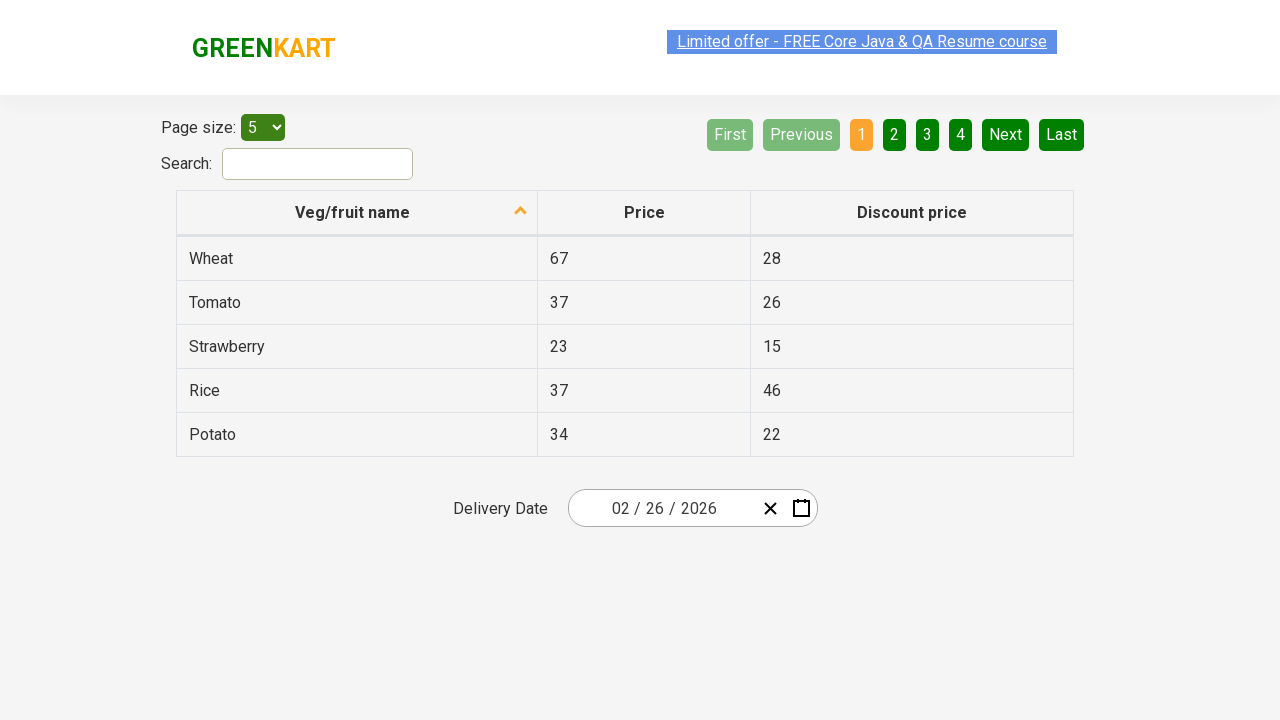

Retrieved text from row 4: 'Potato'
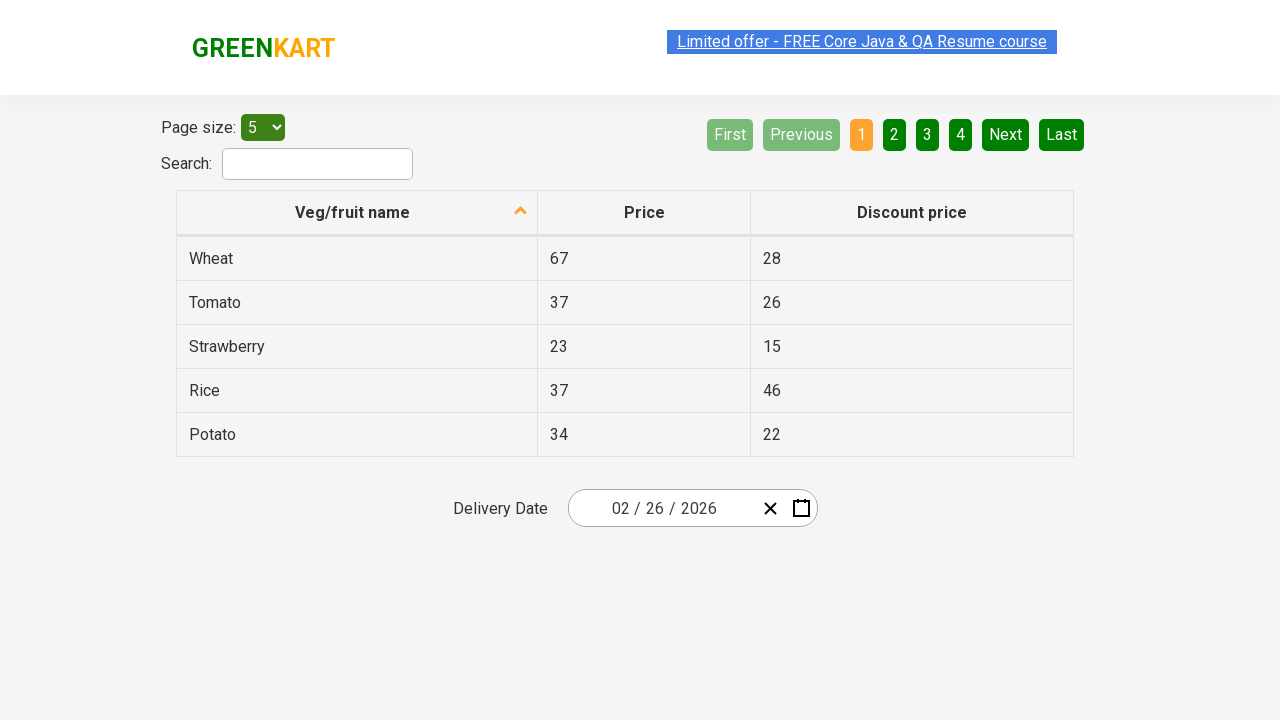

Checked for 'Next' pagination button
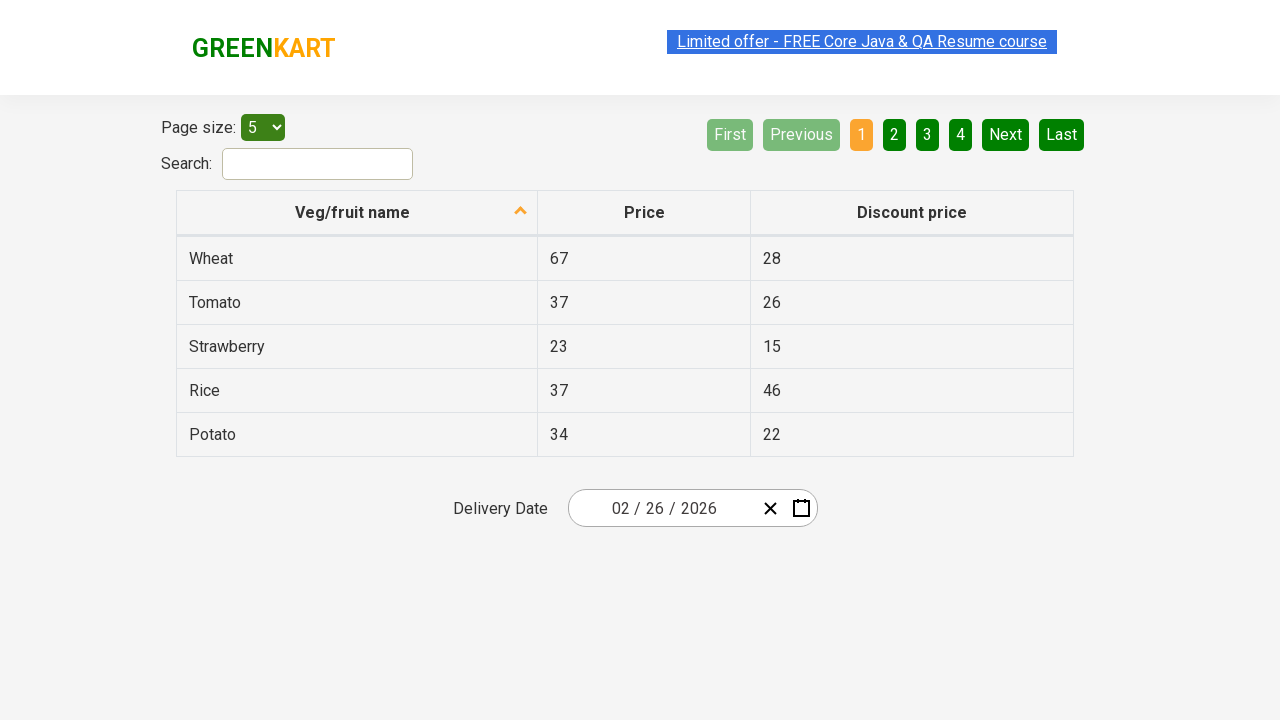

Clicked 'Next' button to navigate to next page at (1006, 134) on a[aria-label='Next']
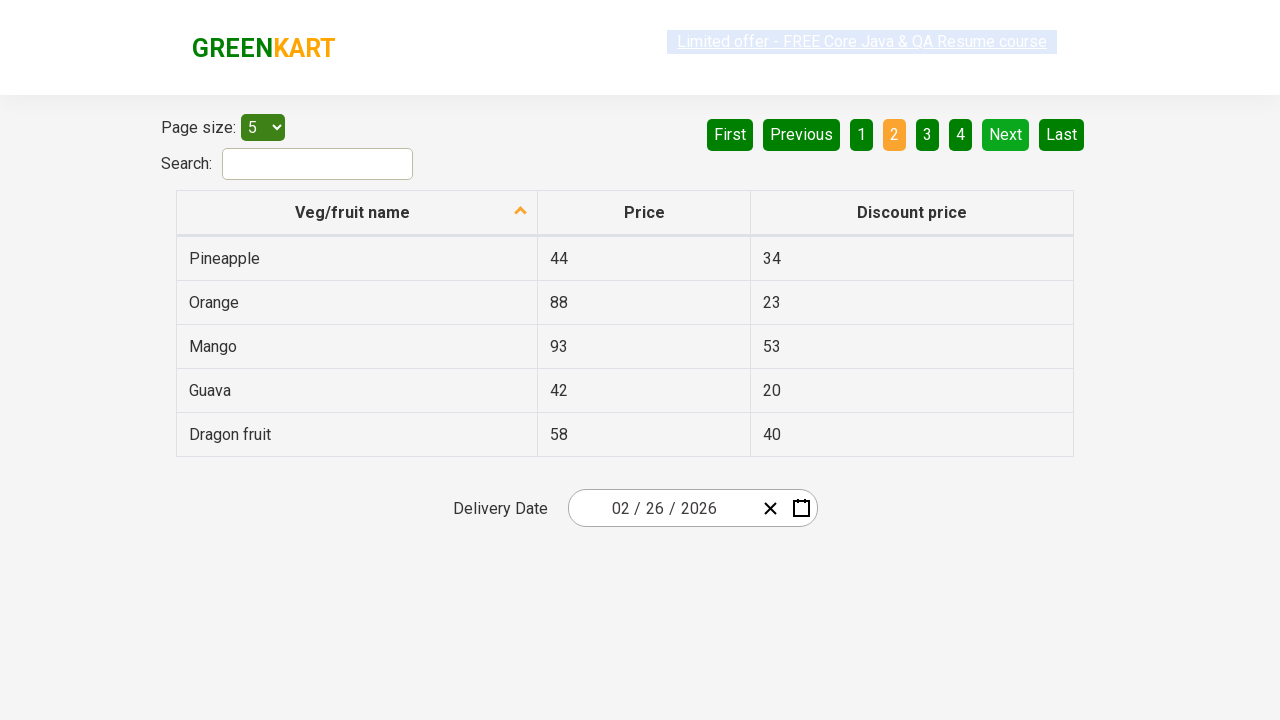

Waited 500ms for table to update
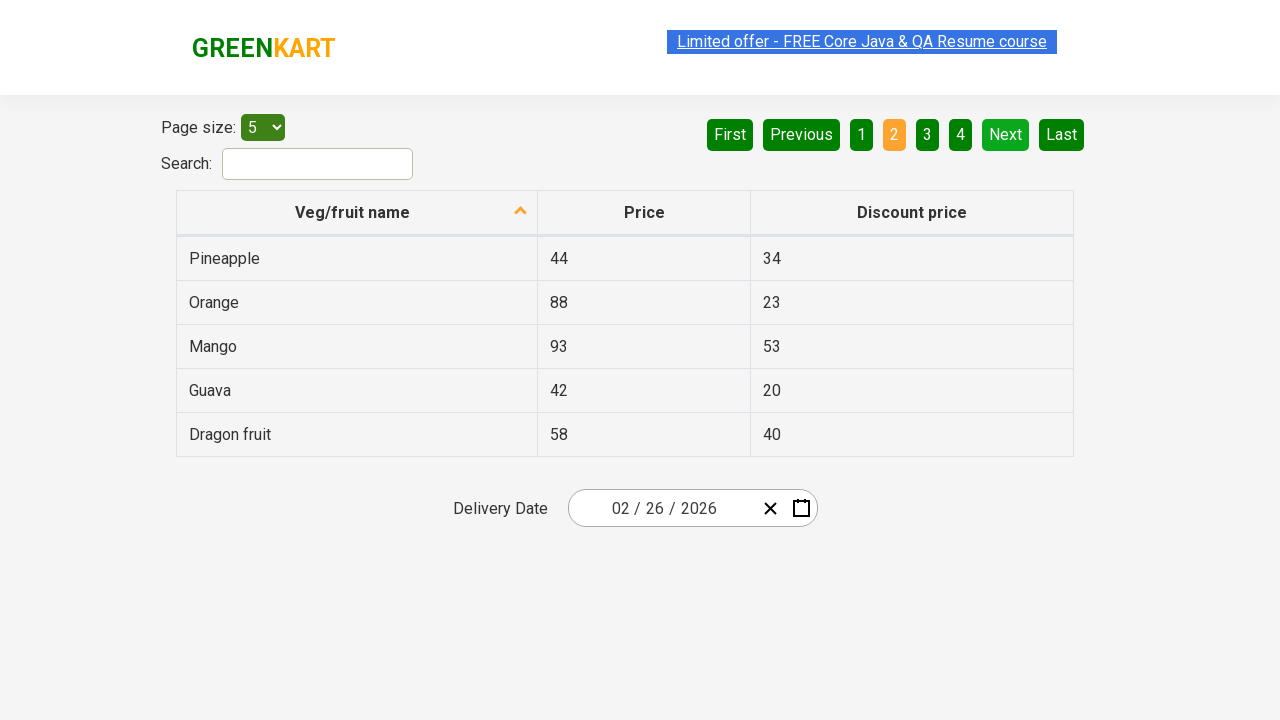

Located all product name cells in current table page
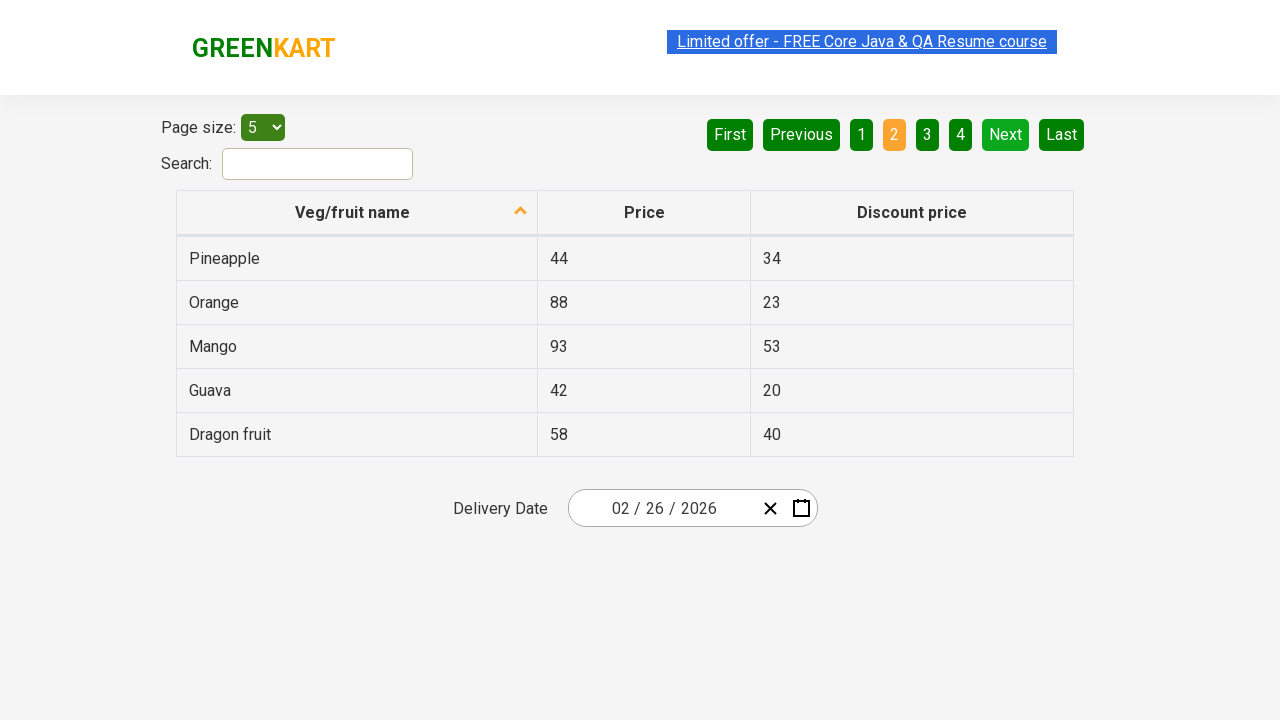

Found 5 rows in current page
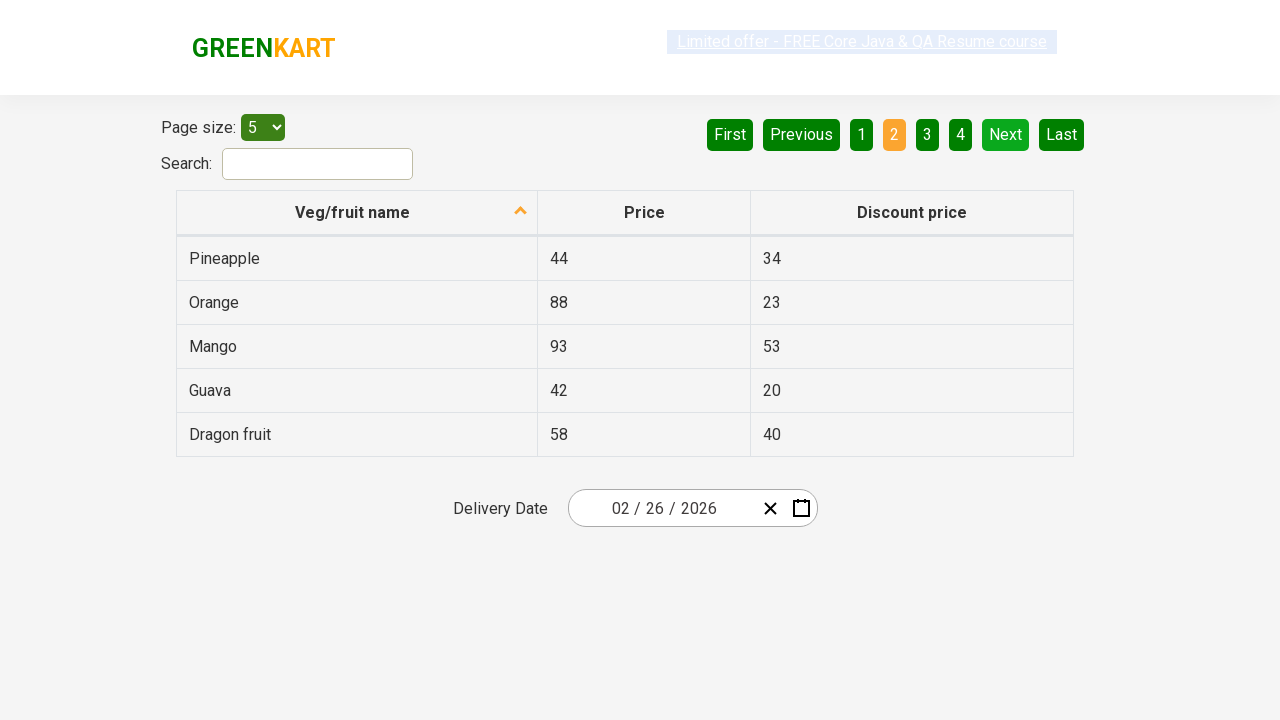

Retrieved text from row 0: 'Pineapple'
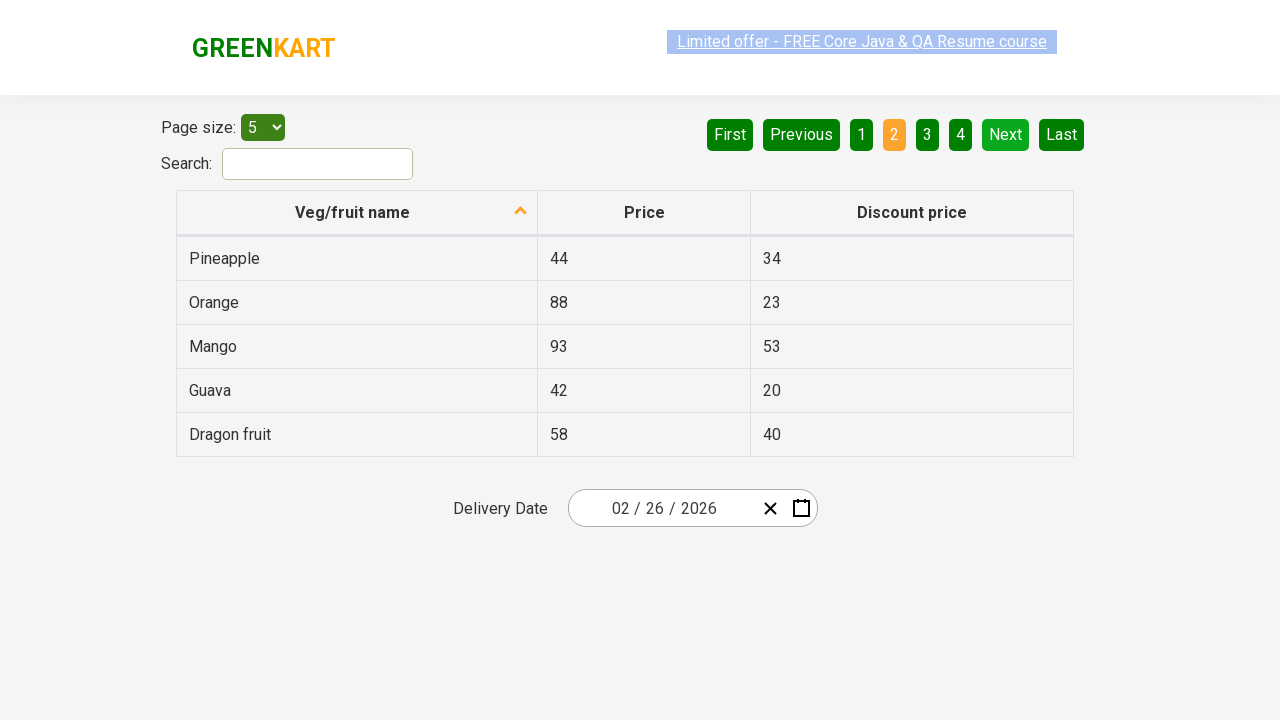

Retrieved text from row 1: 'Orange'
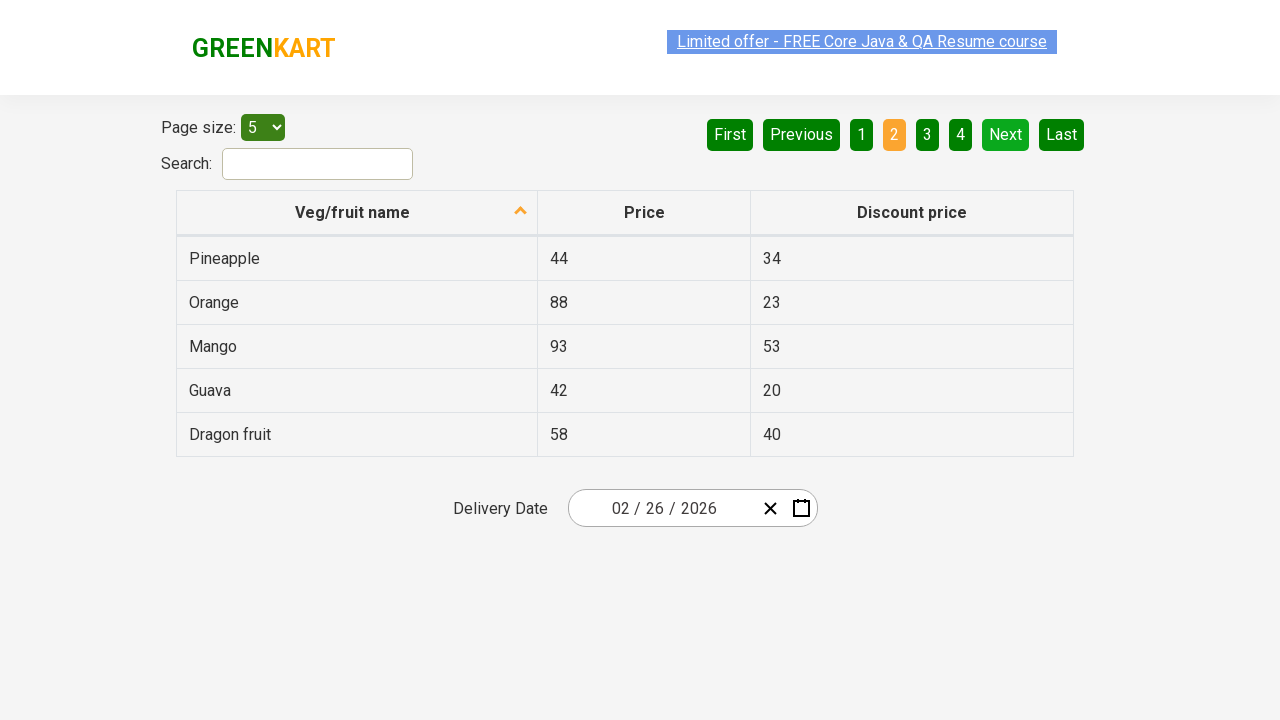

Retrieved text from row 2: 'Mango'
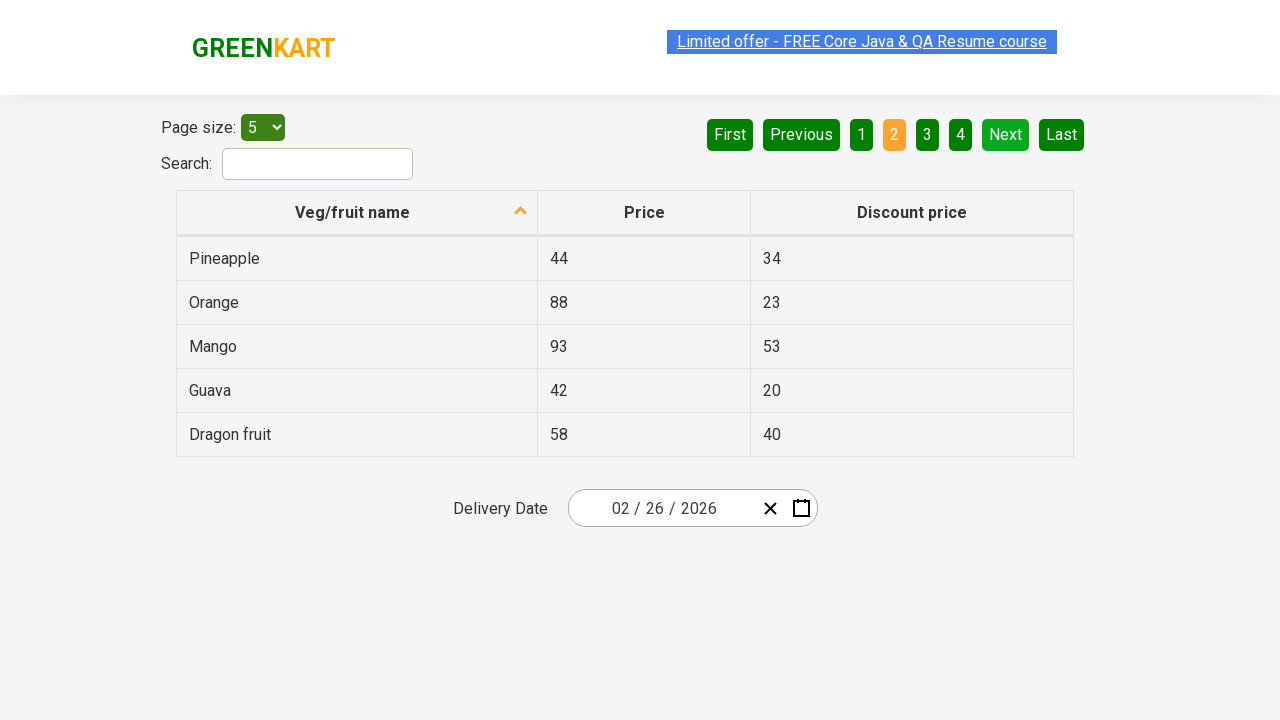

Retrieved text from row 3: 'Guava'
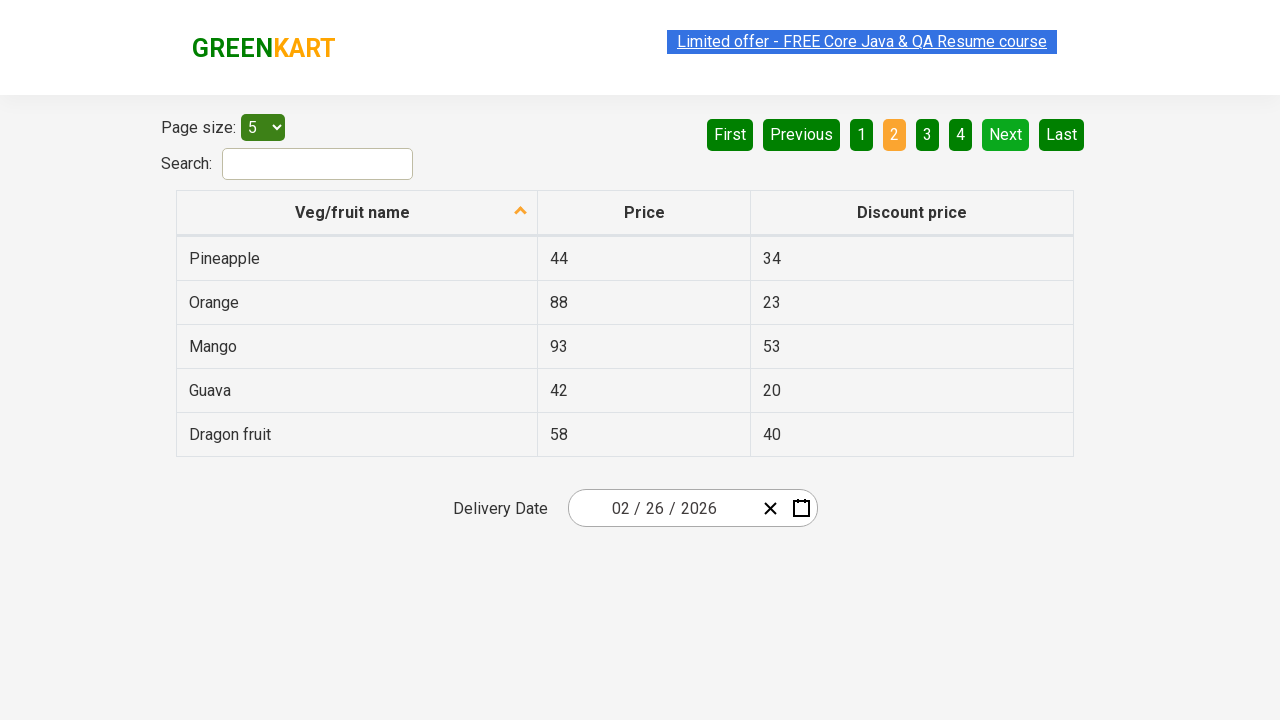

Retrieved text from row 4: 'Dragon fruit'
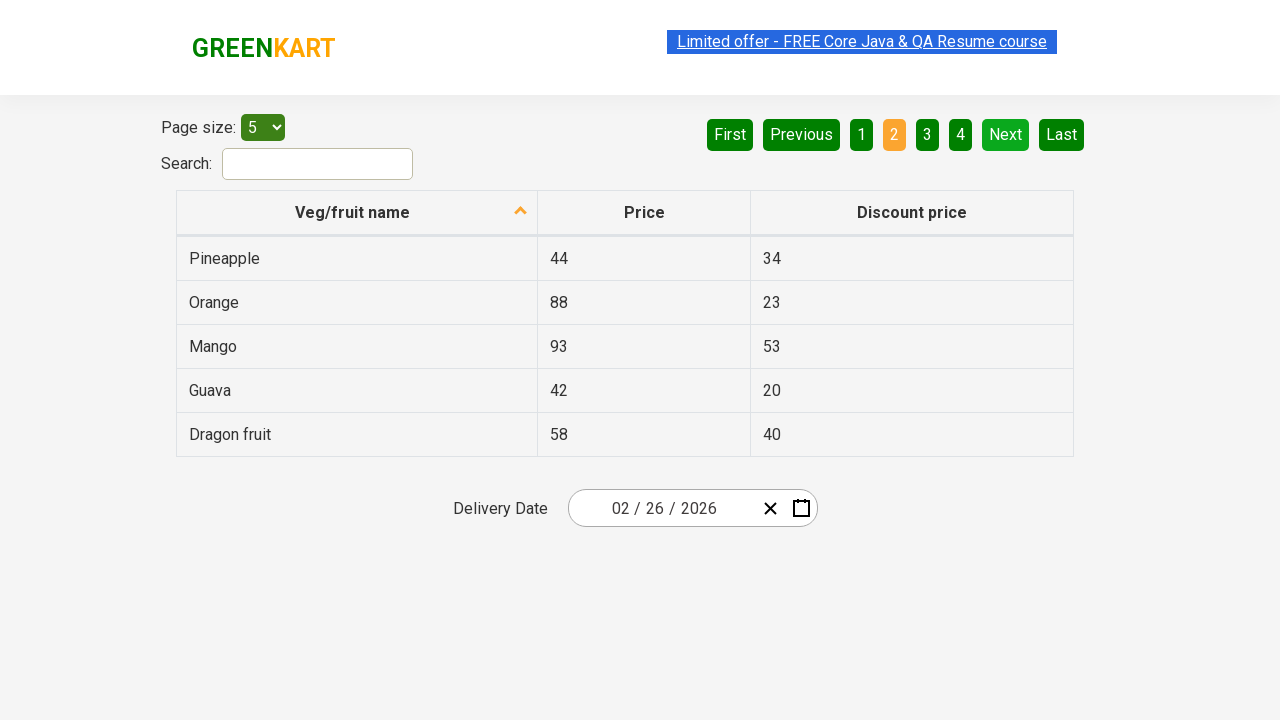

Checked for 'Next' pagination button
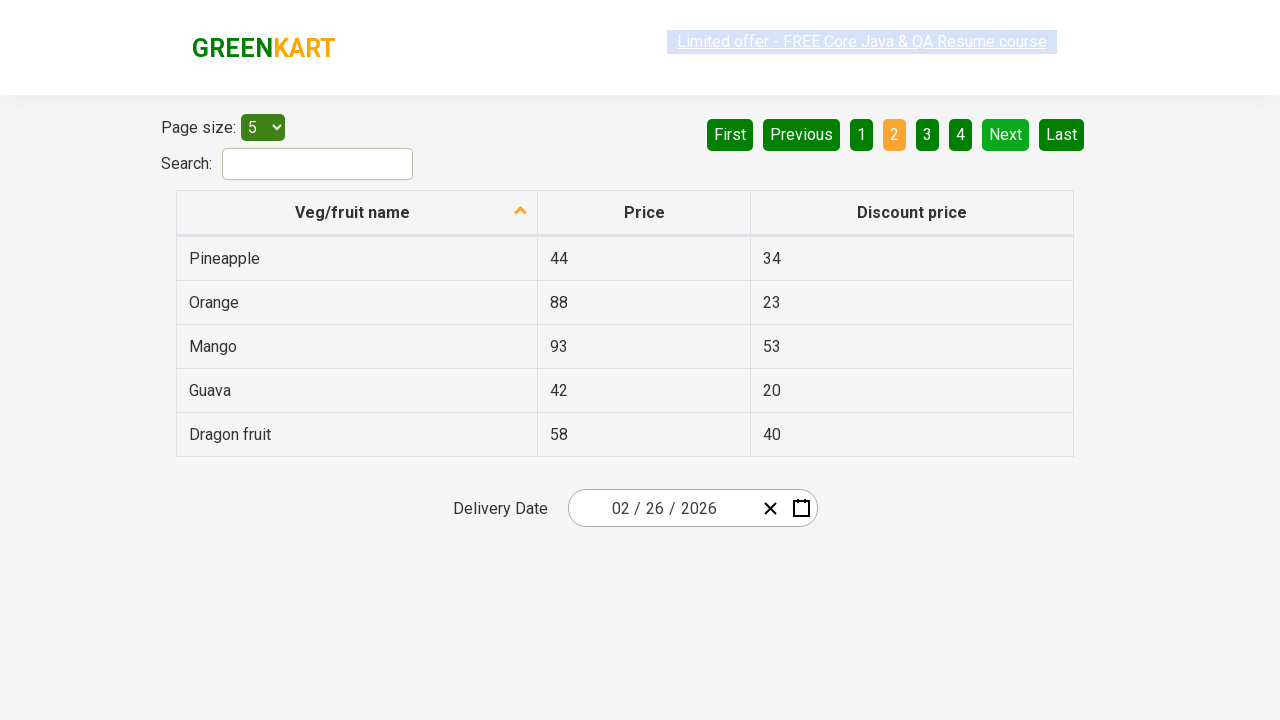

Clicked 'Next' button to navigate to next page at (1006, 134) on a[aria-label='Next']
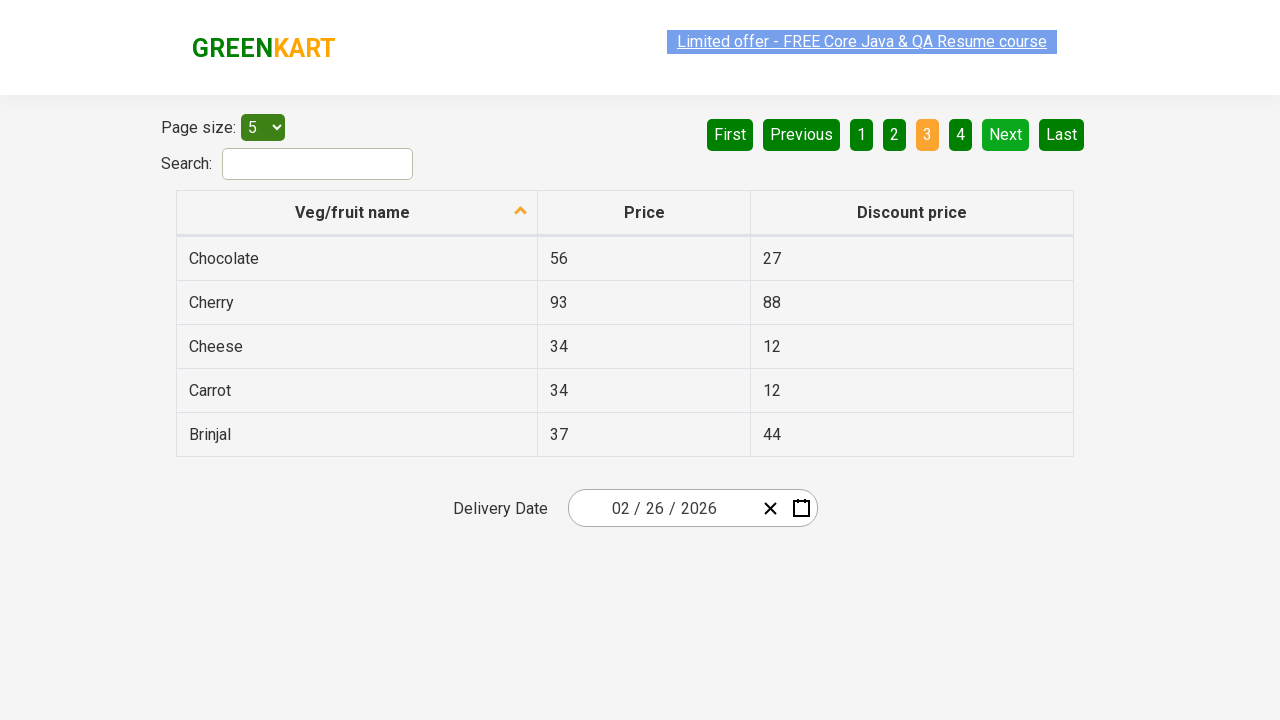

Waited 500ms for table to update
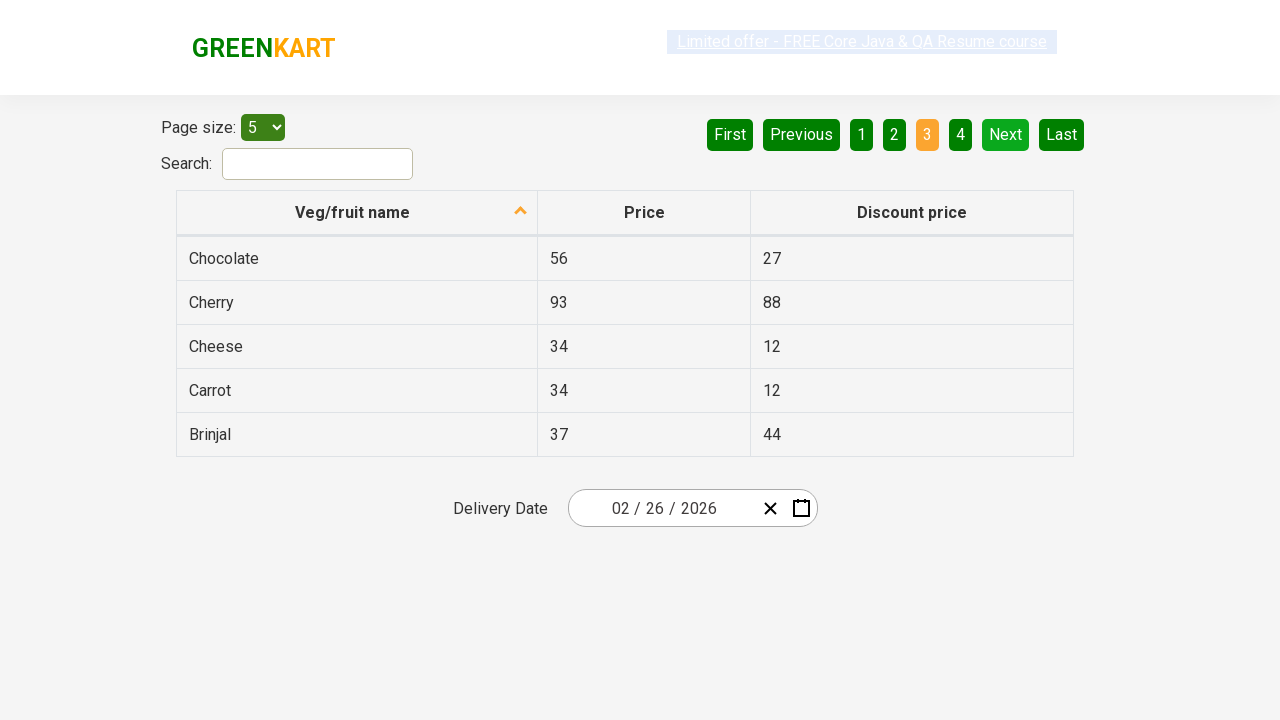

Located all product name cells in current table page
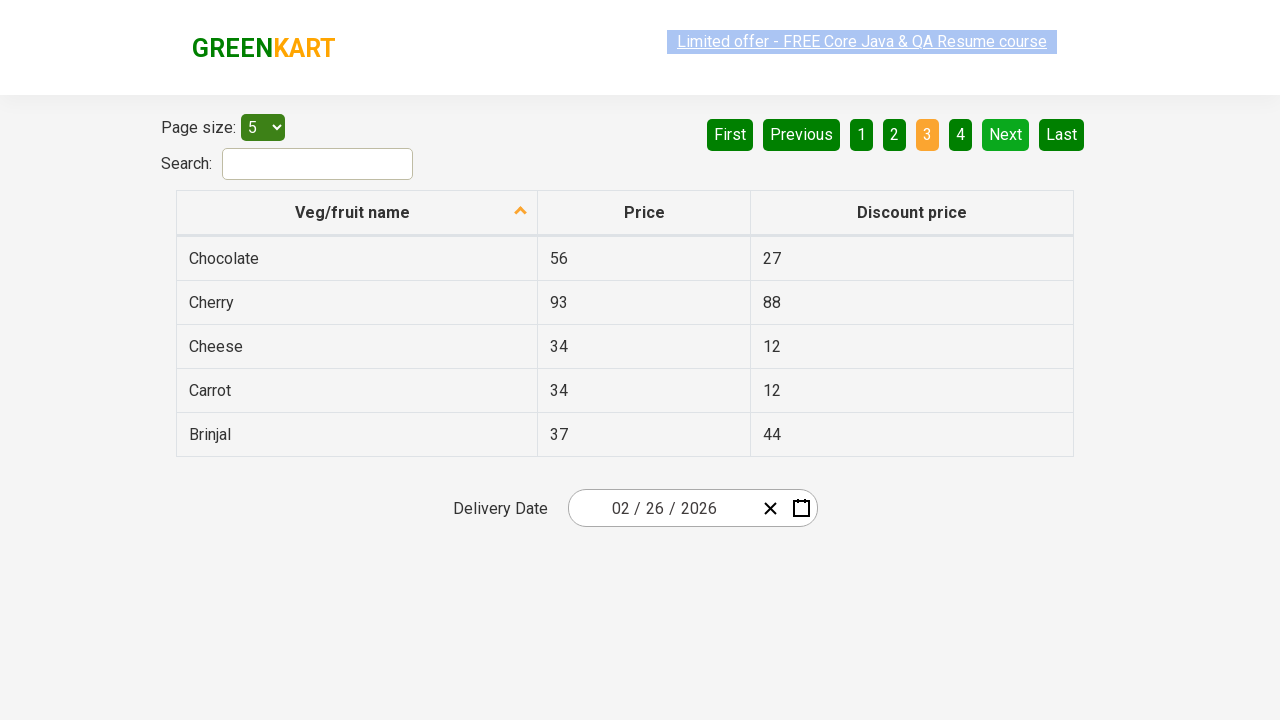

Found 5 rows in current page
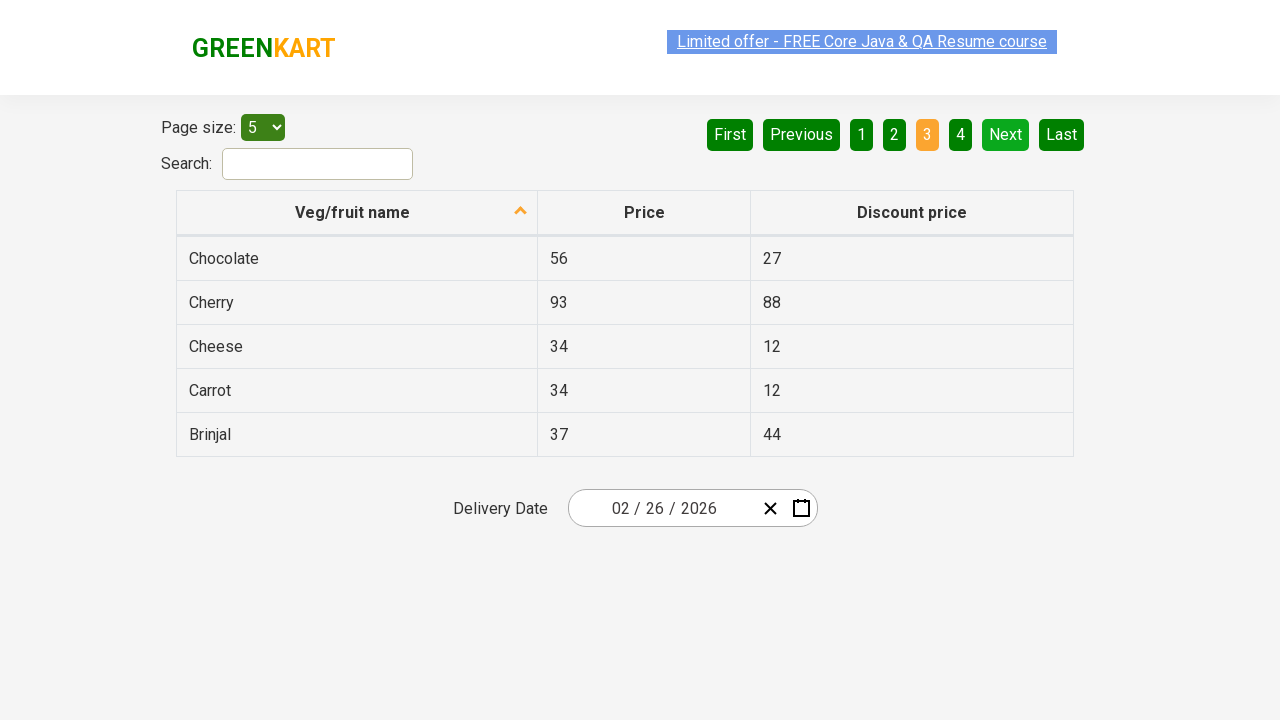

Retrieved text from row 0: 'Chocolate'
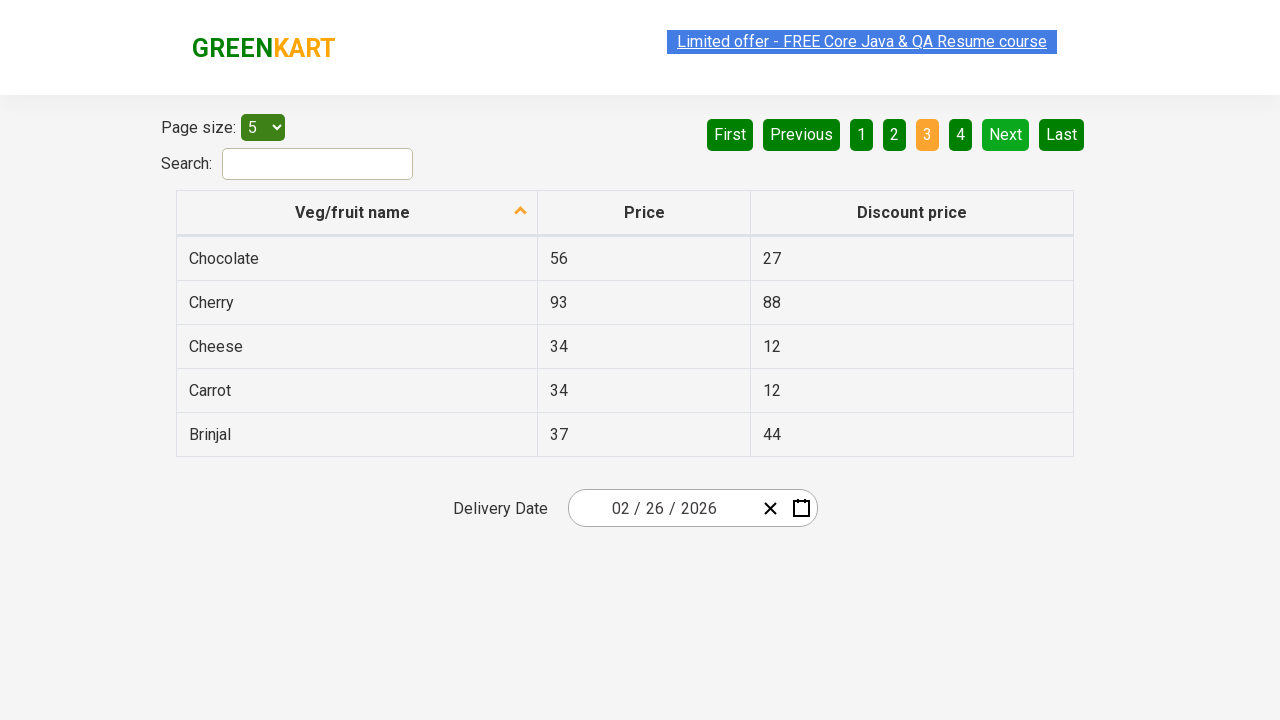

Retrieved text from row 1: 'Cherry'
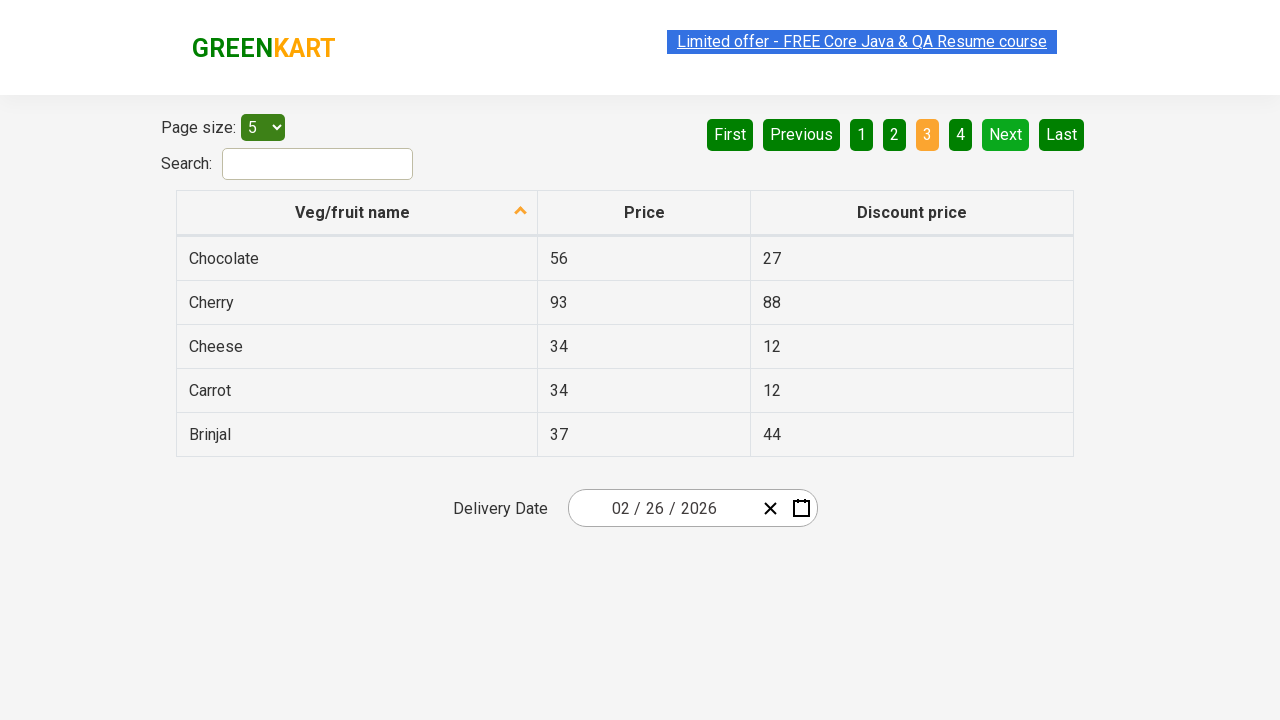

Retrieved text from row 2: 'Cheese'
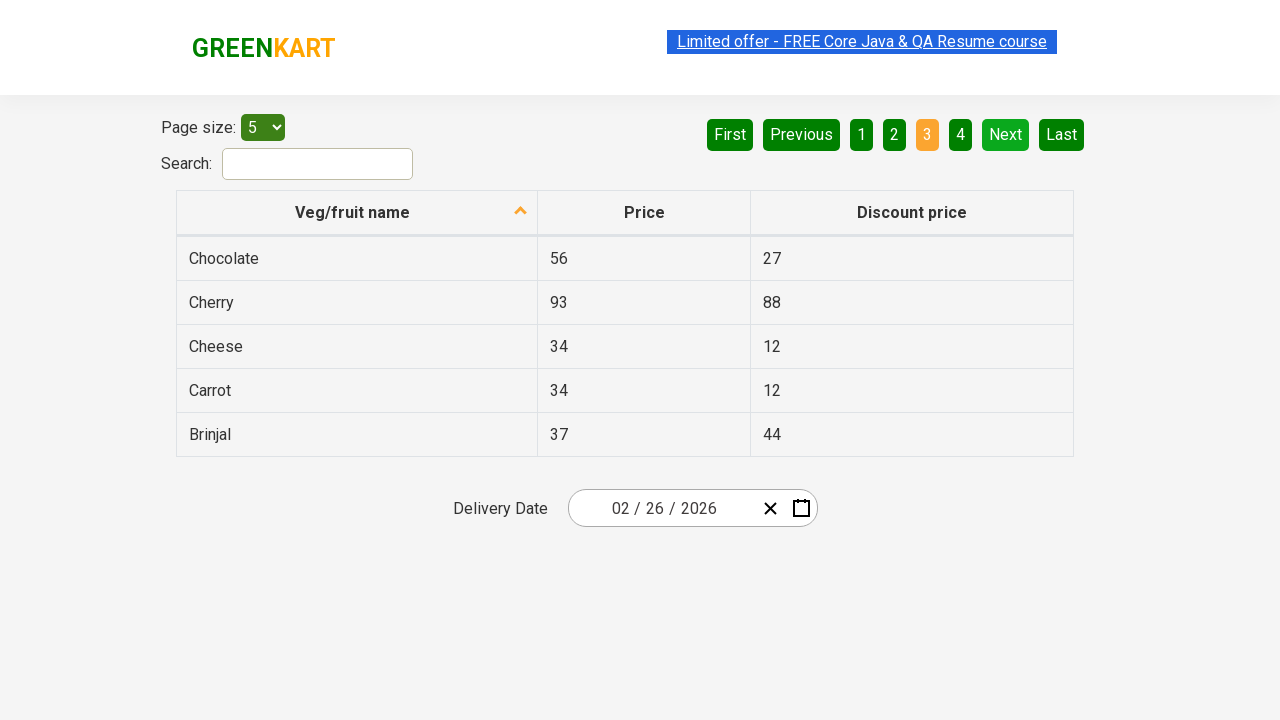

Retrieved text from row 3: 'Carrot'
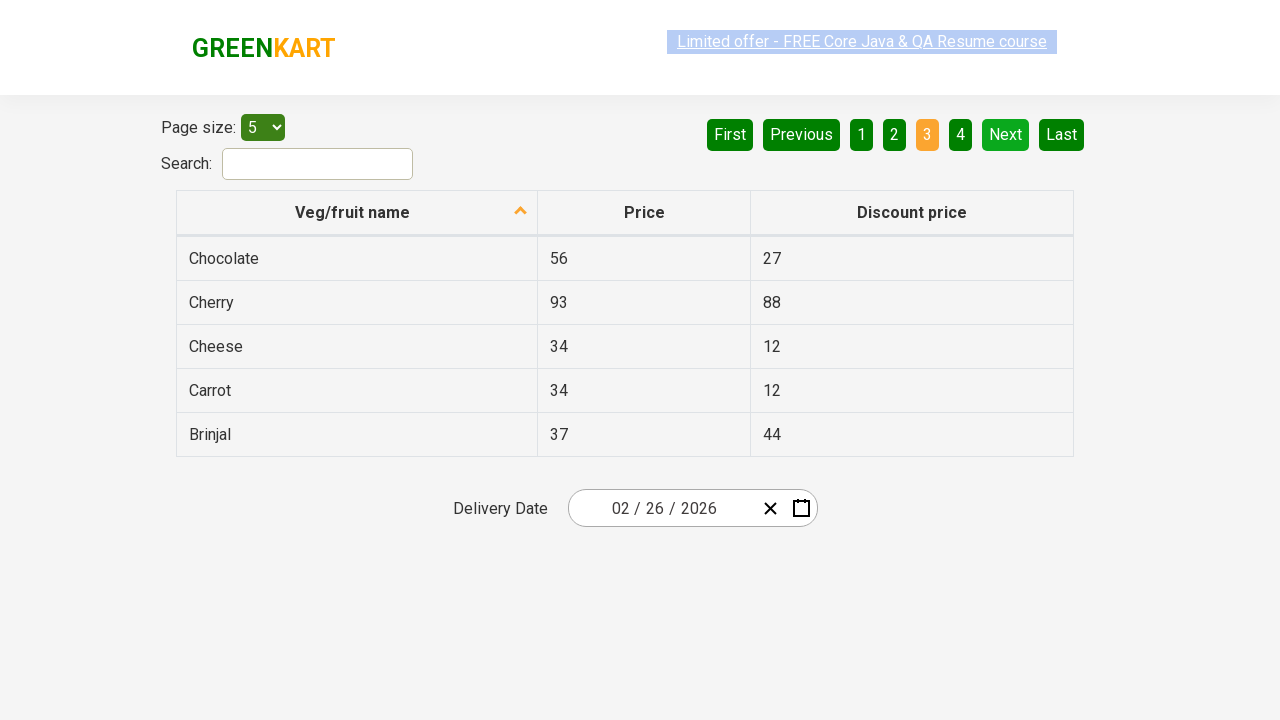

Retrieved text from row 4: 'Brinjal'
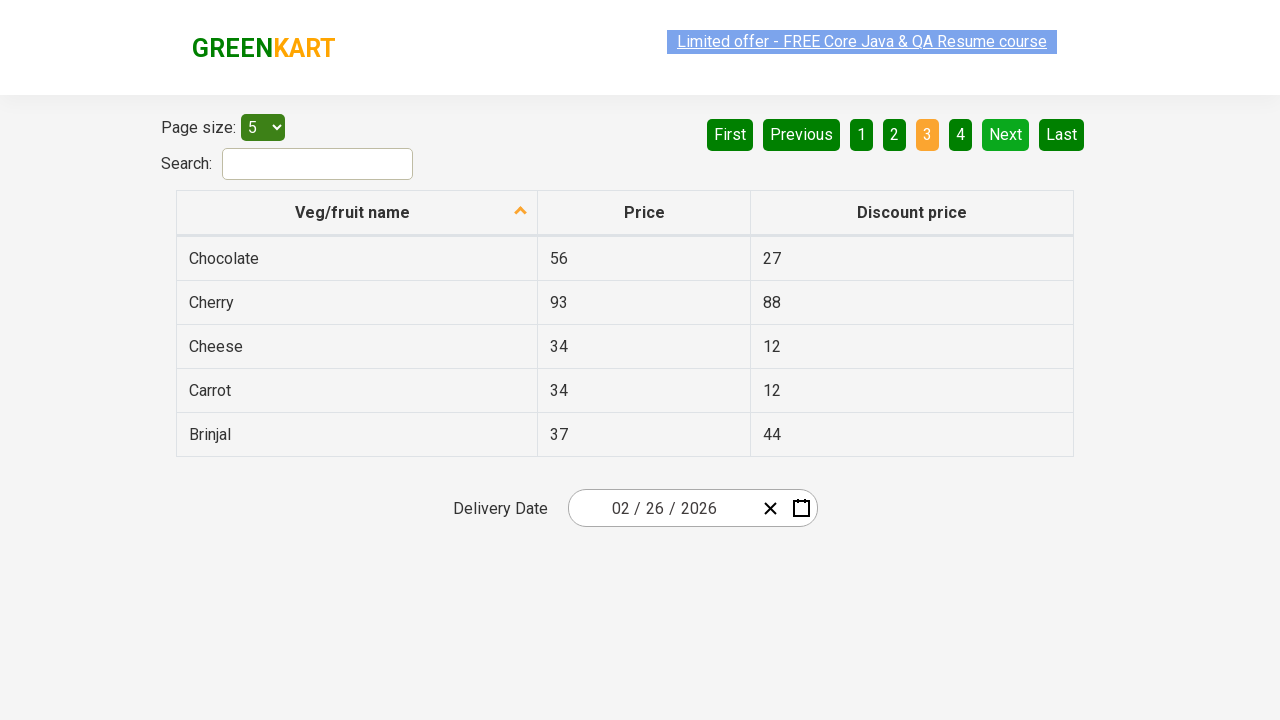

Checked for 'Next' pagination button
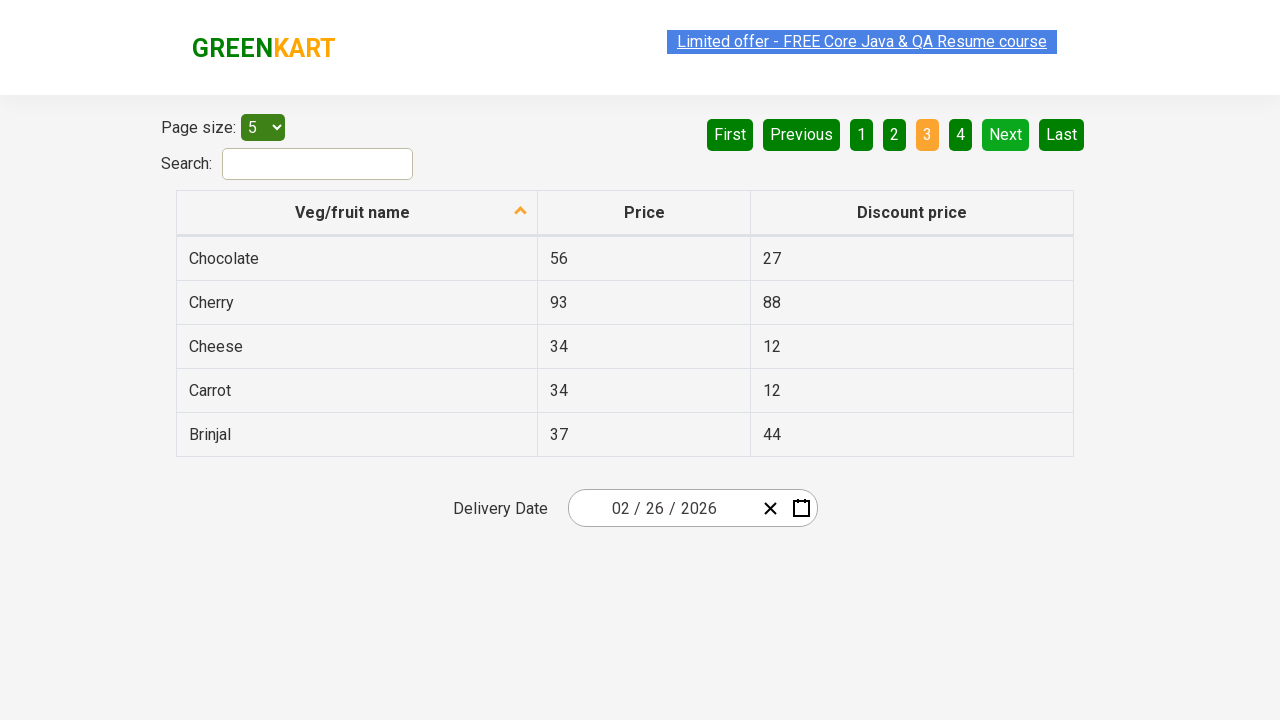

Clicked 'Next' button to navigate to next page at (1006, 134) on a[aria-label='Next']
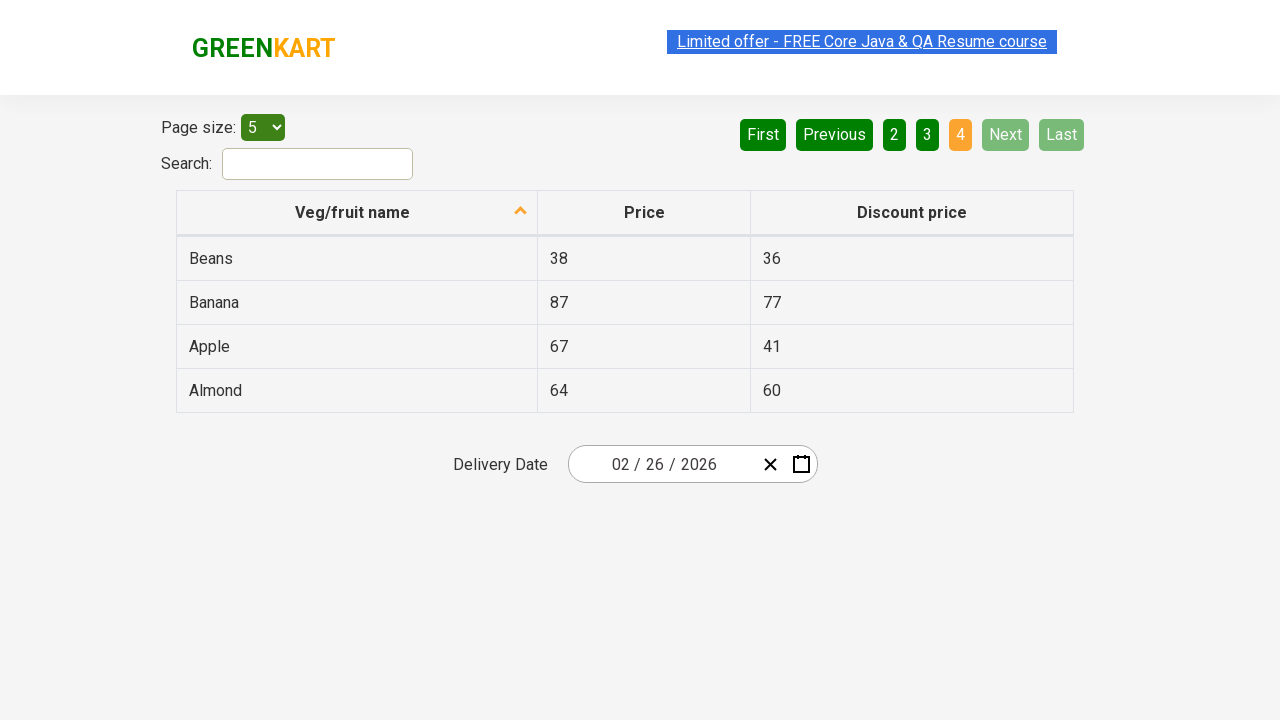

Waited 500ms for table to update
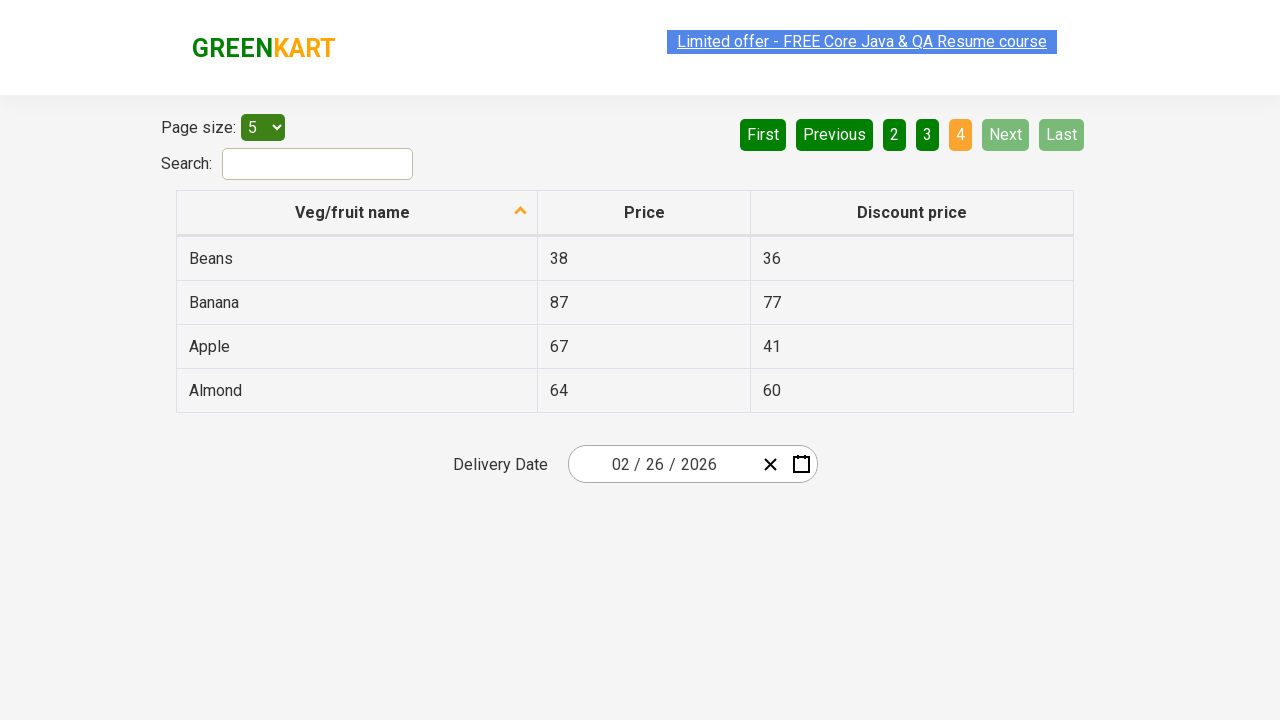

Located all product name cells in current table page
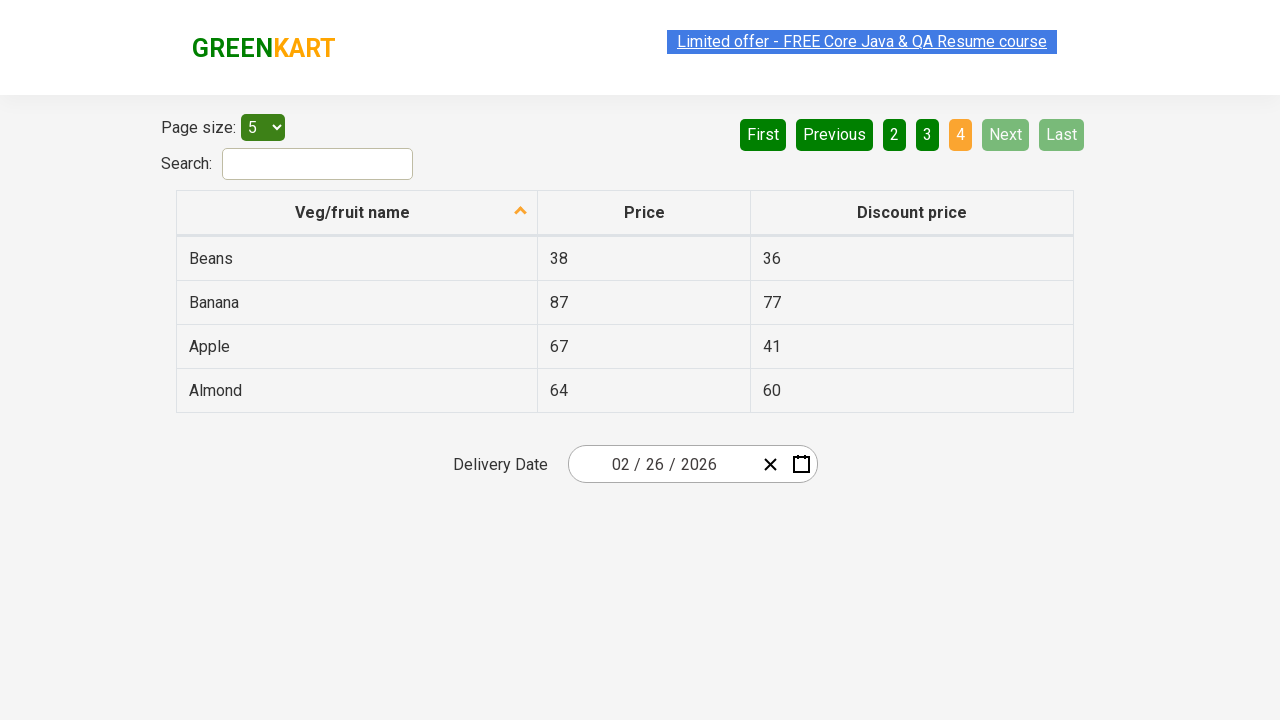

Found 4 rows in current page
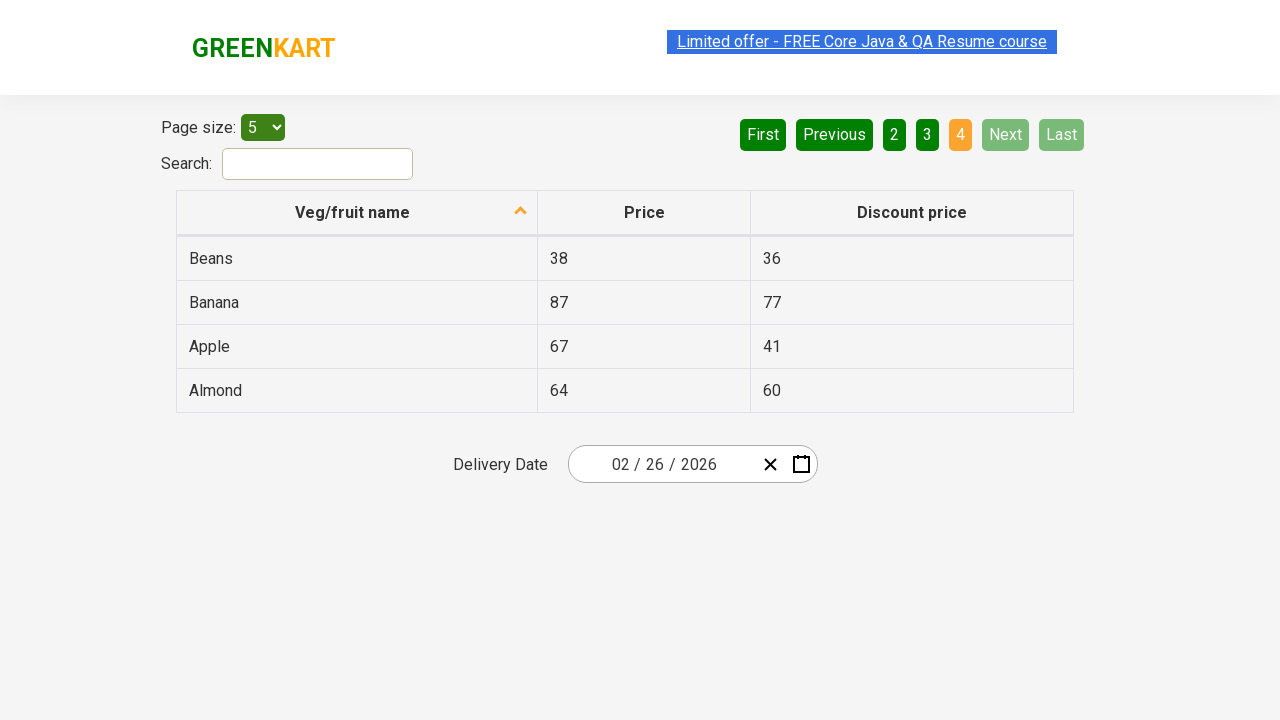

Retrieved text from row 0: 'Beans'
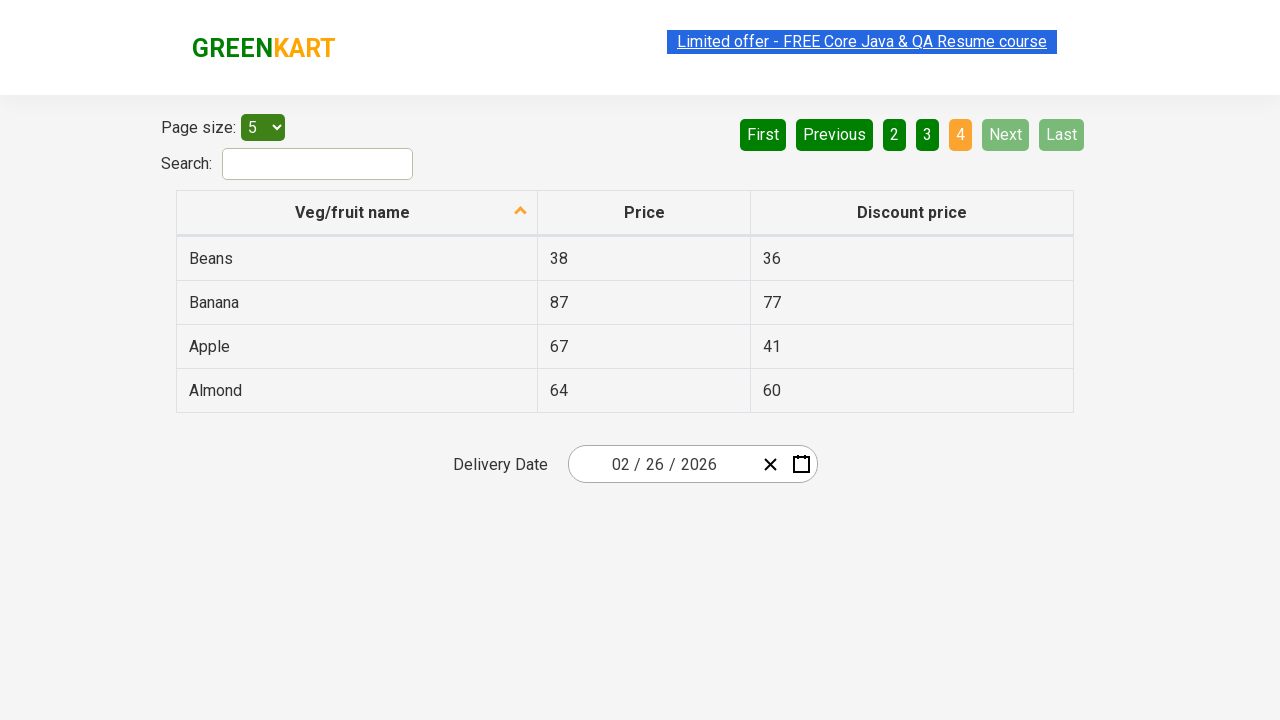

Found 'Beans' product - Price: 38
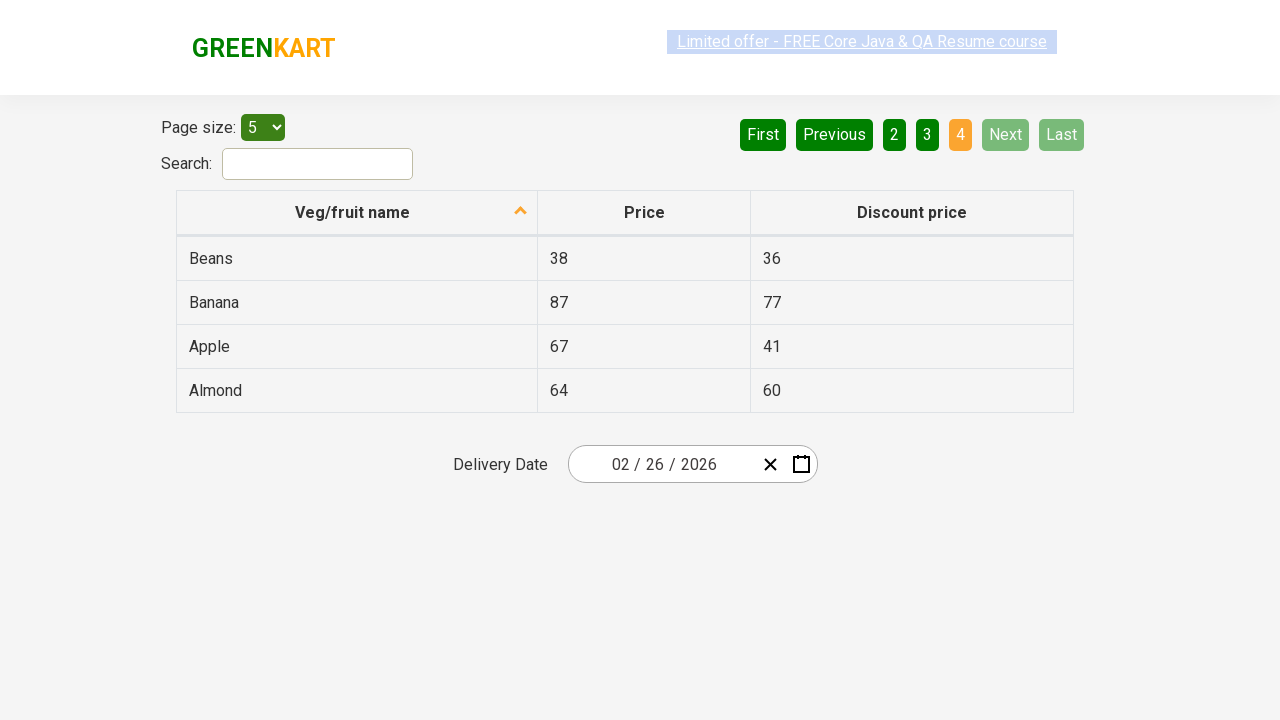

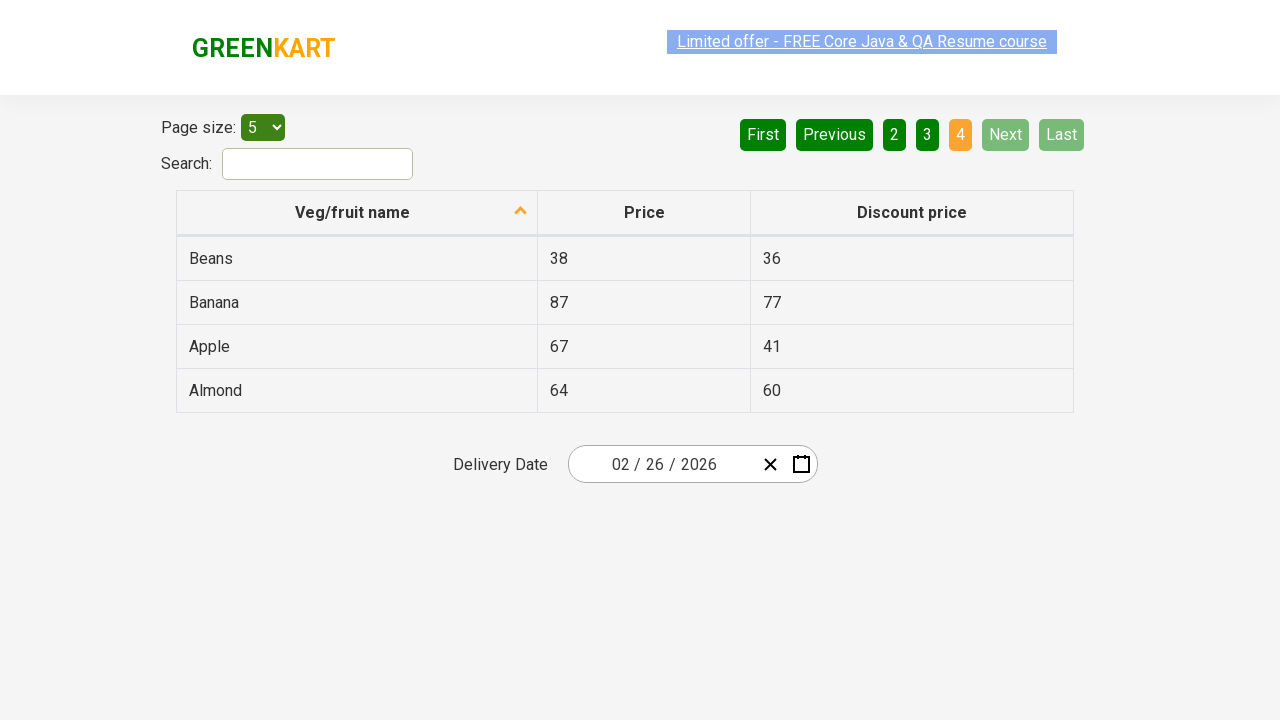